Navigates to a website and verifies that an h1 element containing "Simple Website" is present on the page

Starting URL: https://deeksha-goel.github.io/magicwebsite/

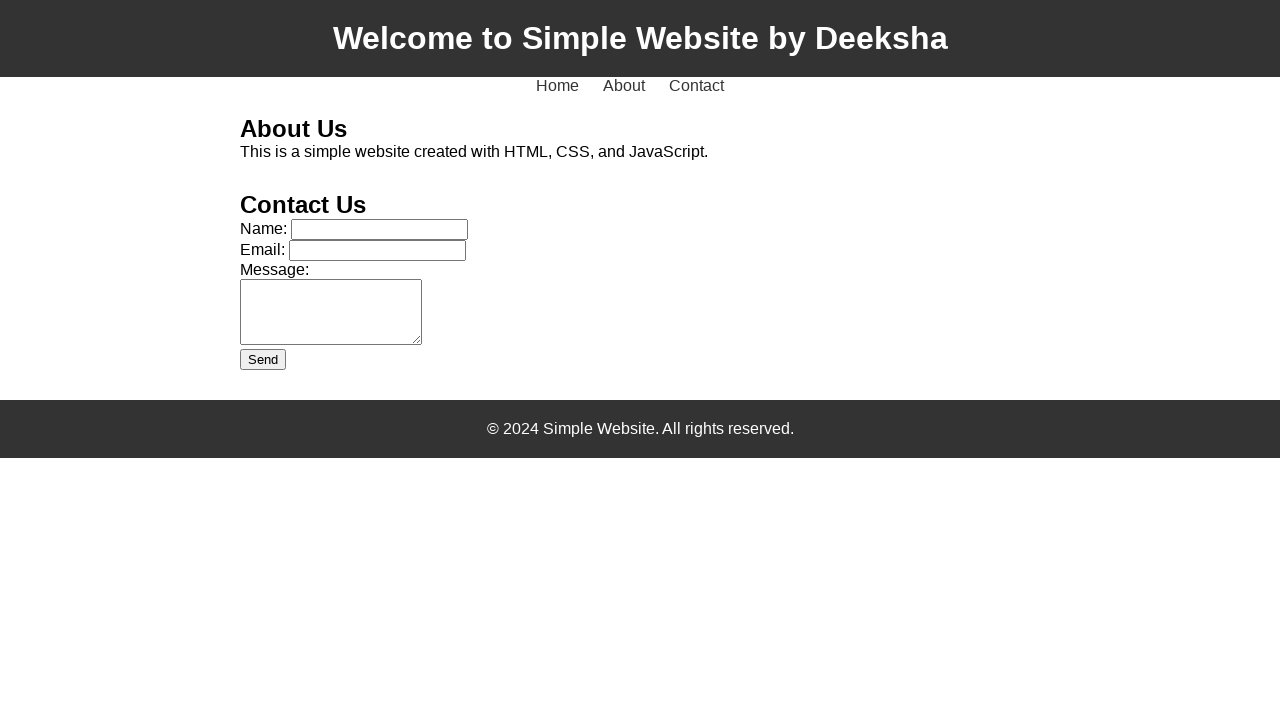

Located the context menu button element
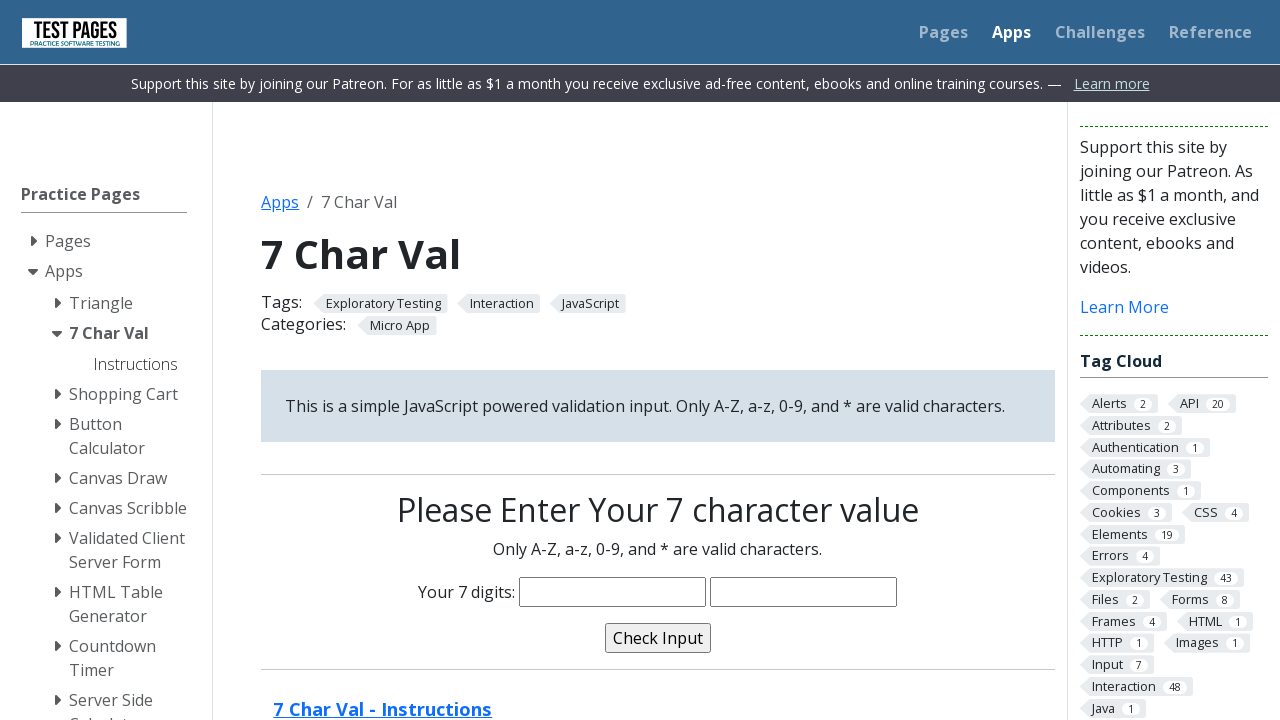

Right-clicked on the context menu button
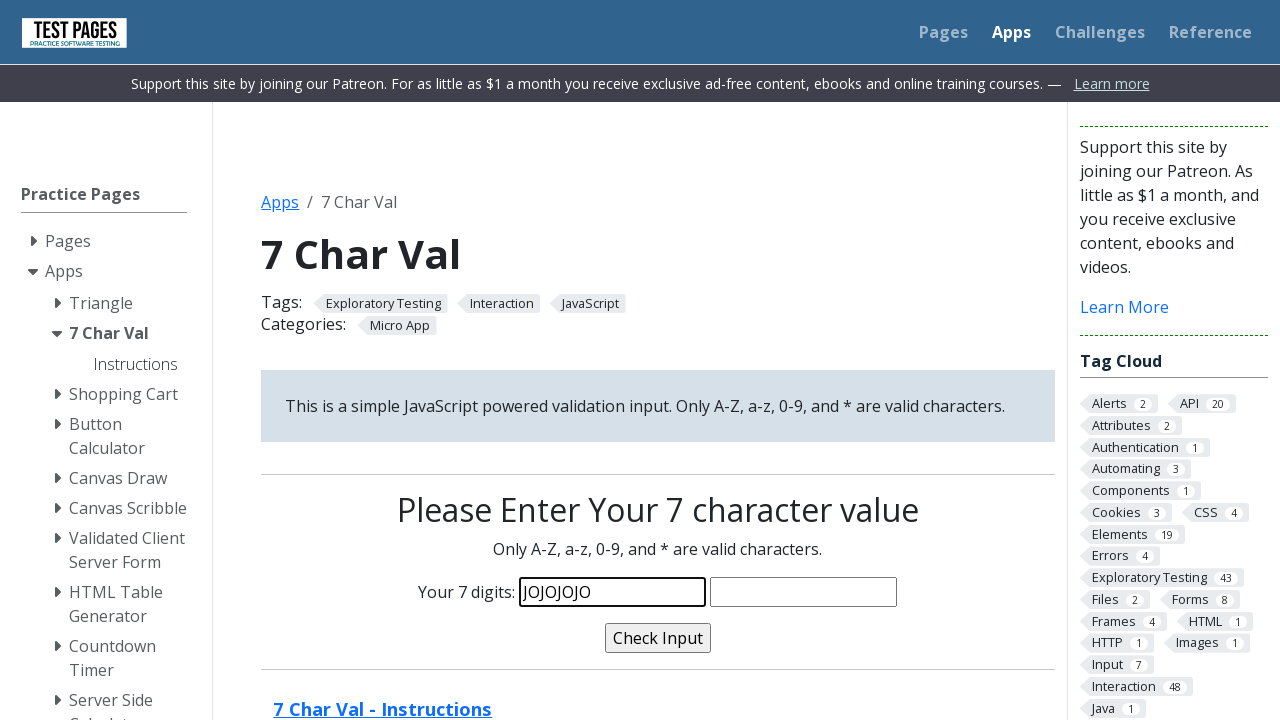

Selected 'Copy' from the context menu
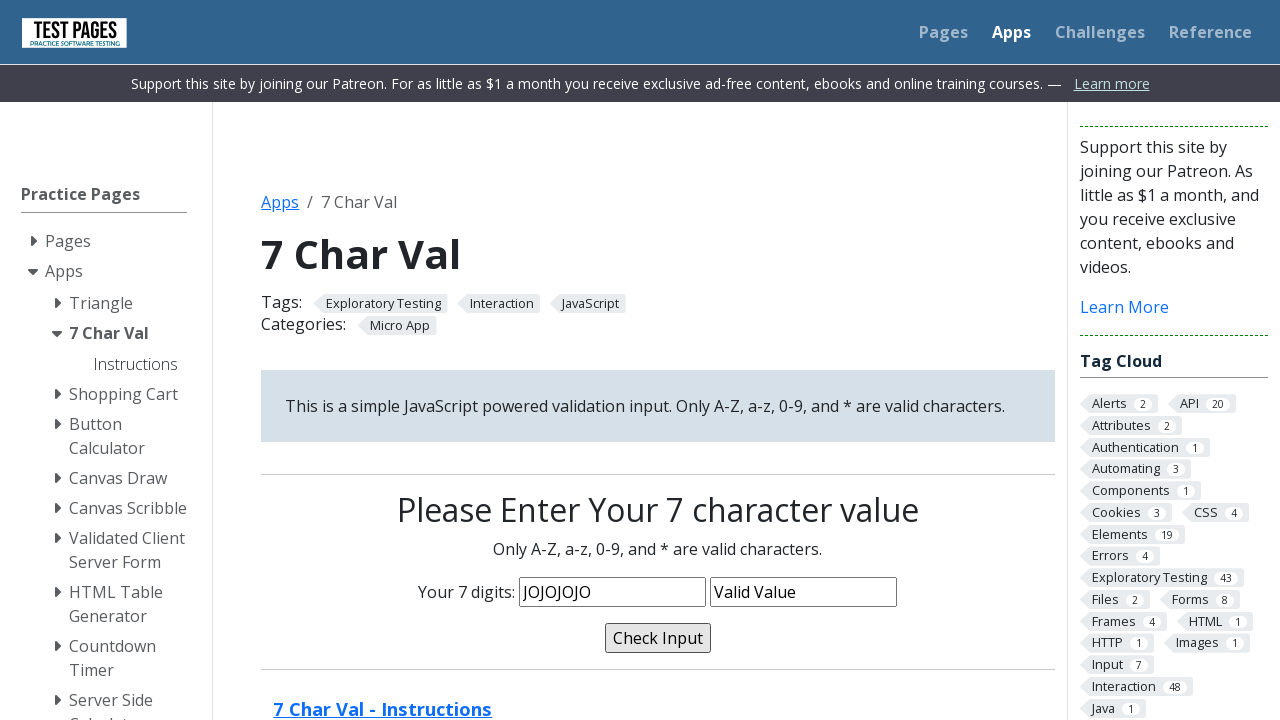

Set up dialog handler to accept alerts
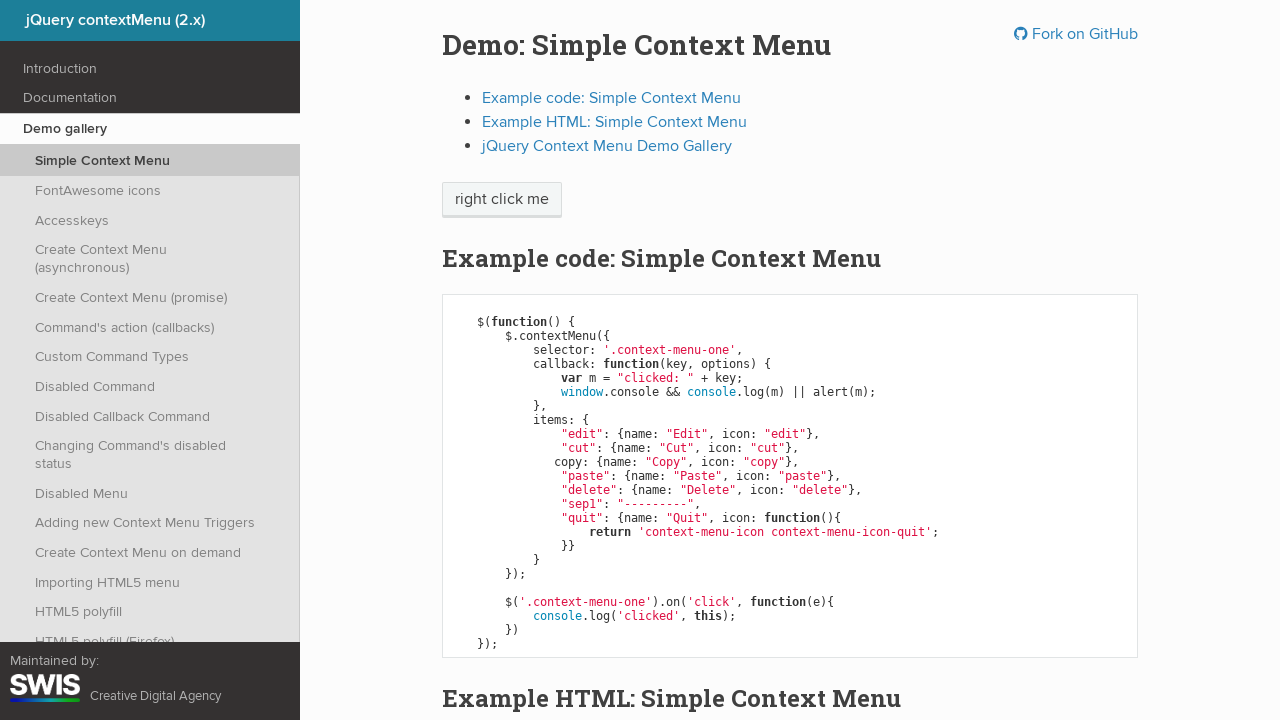

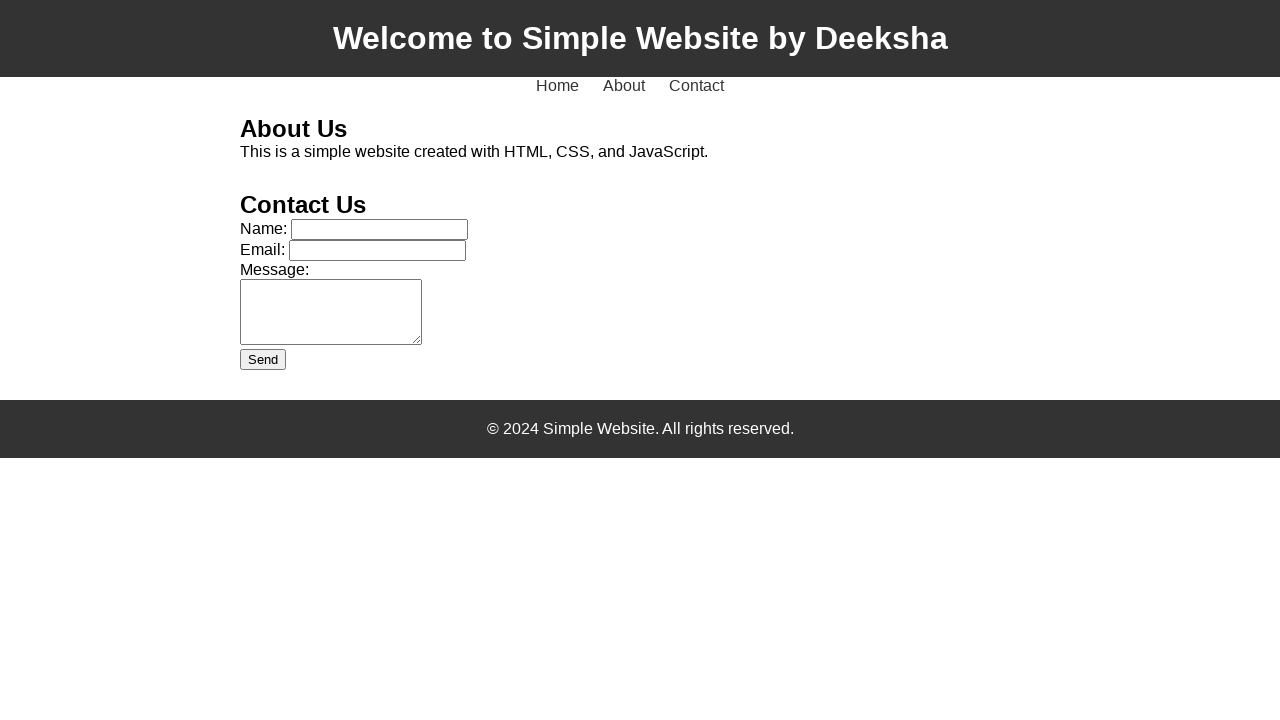